Tests iframe functionality by navigating to the frames page, clicking the iFrame link, switching to the iframe context, and verifying the default text content inside the TinyMCE editor.

Starting URL: http://the-internet.herokuapp.com/frames

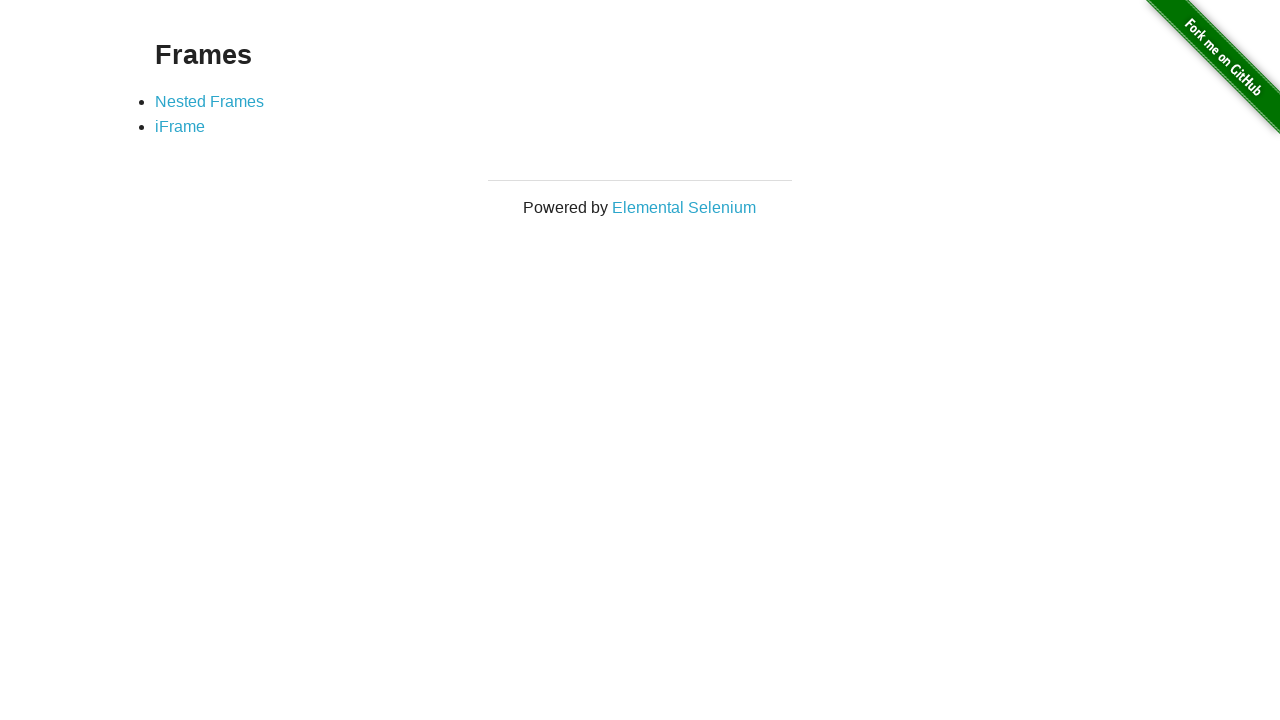

Navigated to the frames page
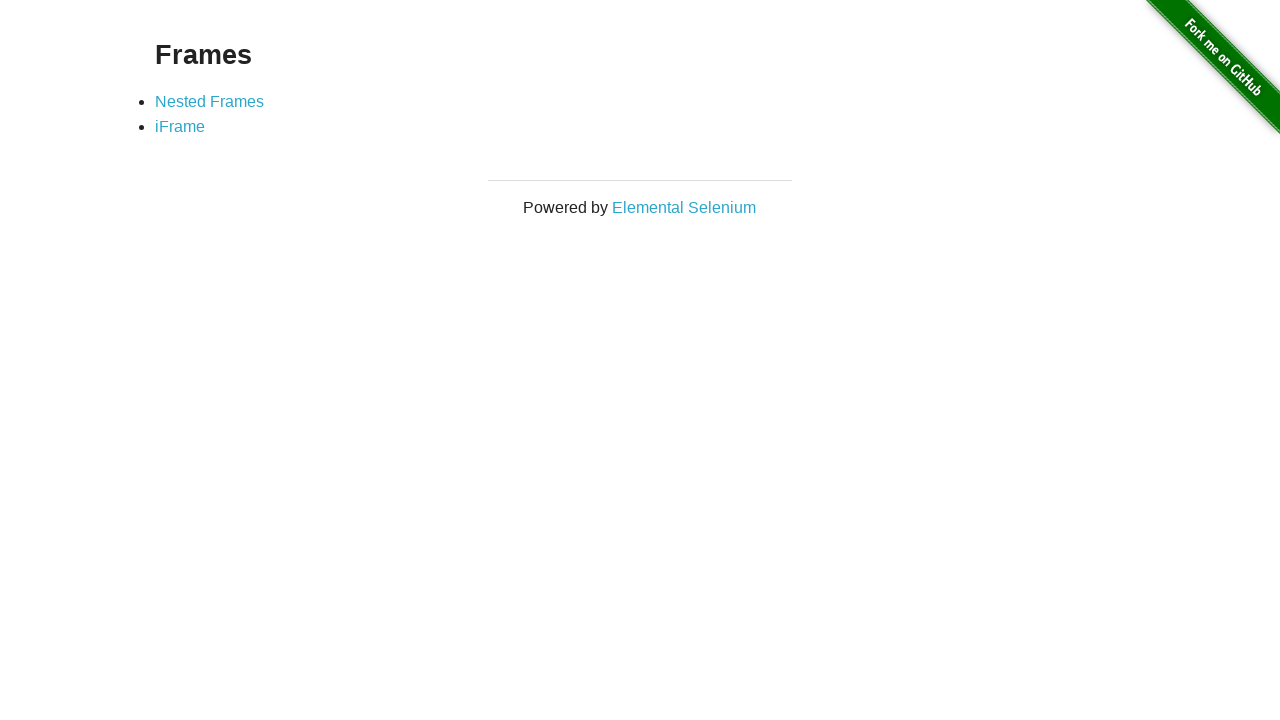

Clicked on the iFrame link at (180, 127) on xpath=//*[@class='example']//a[contains(text(), 'iFrame')]
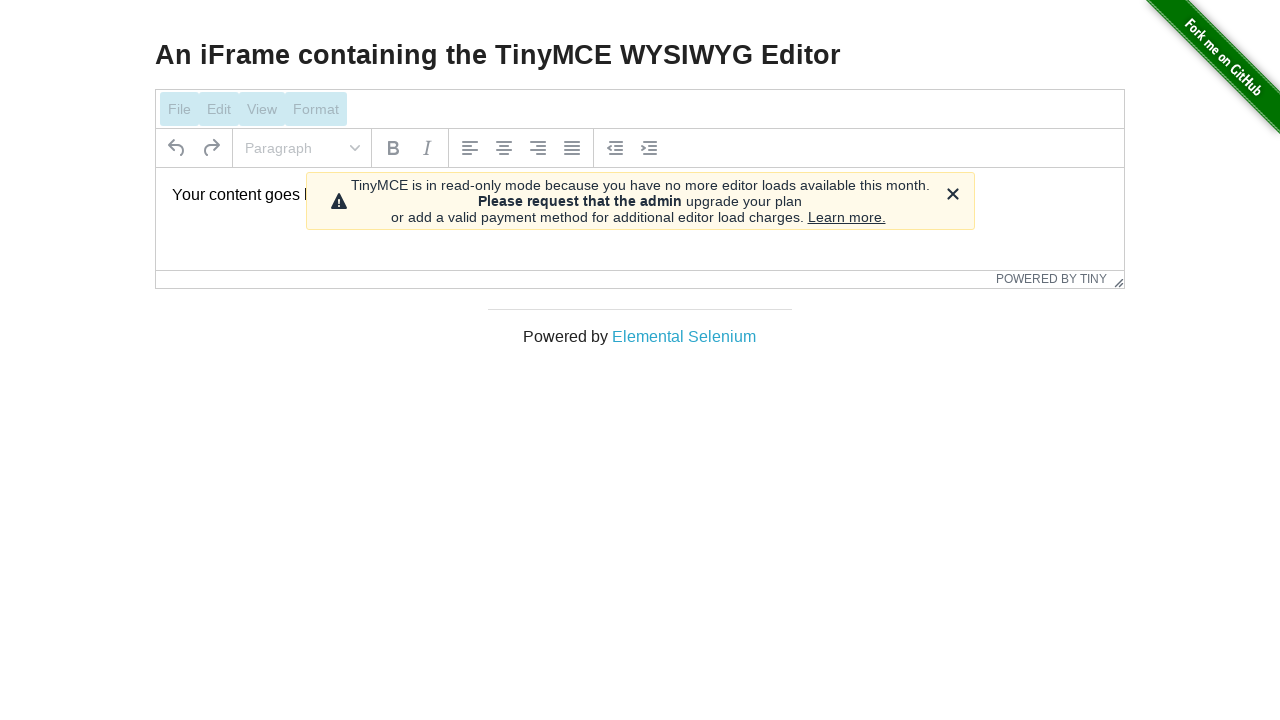

TinyMCE iframe loaded
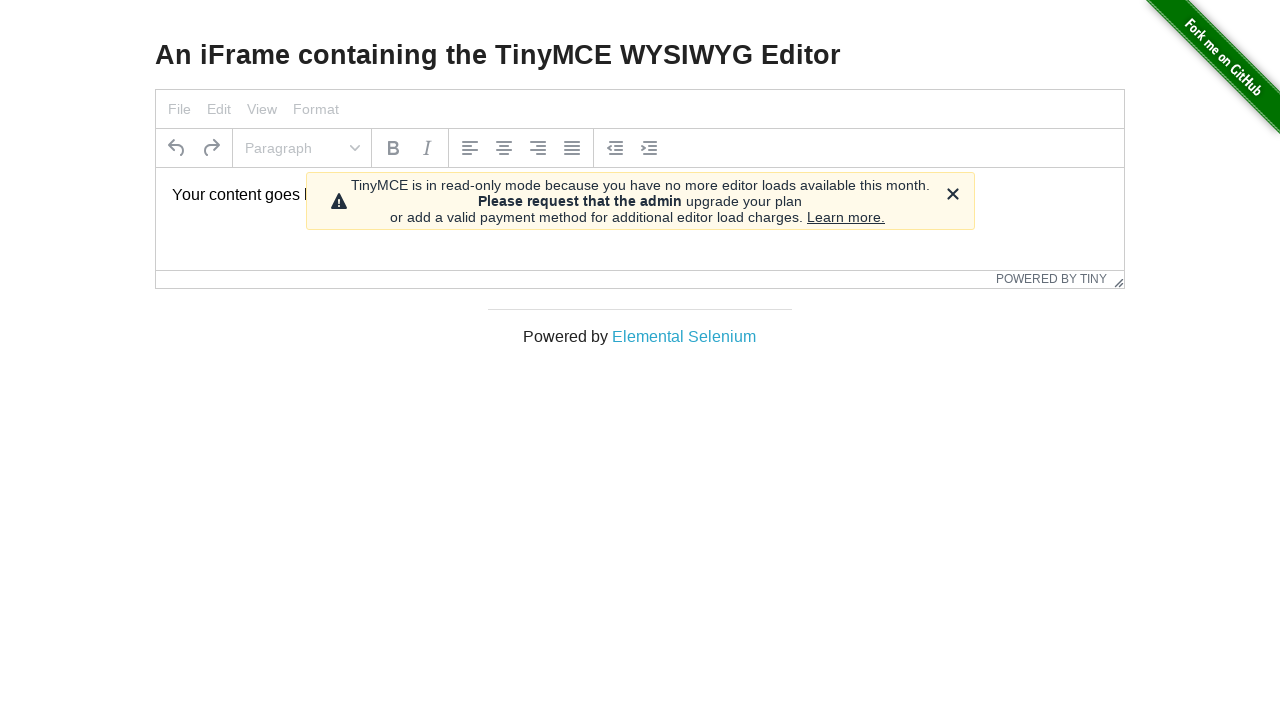

Switched to iframe context
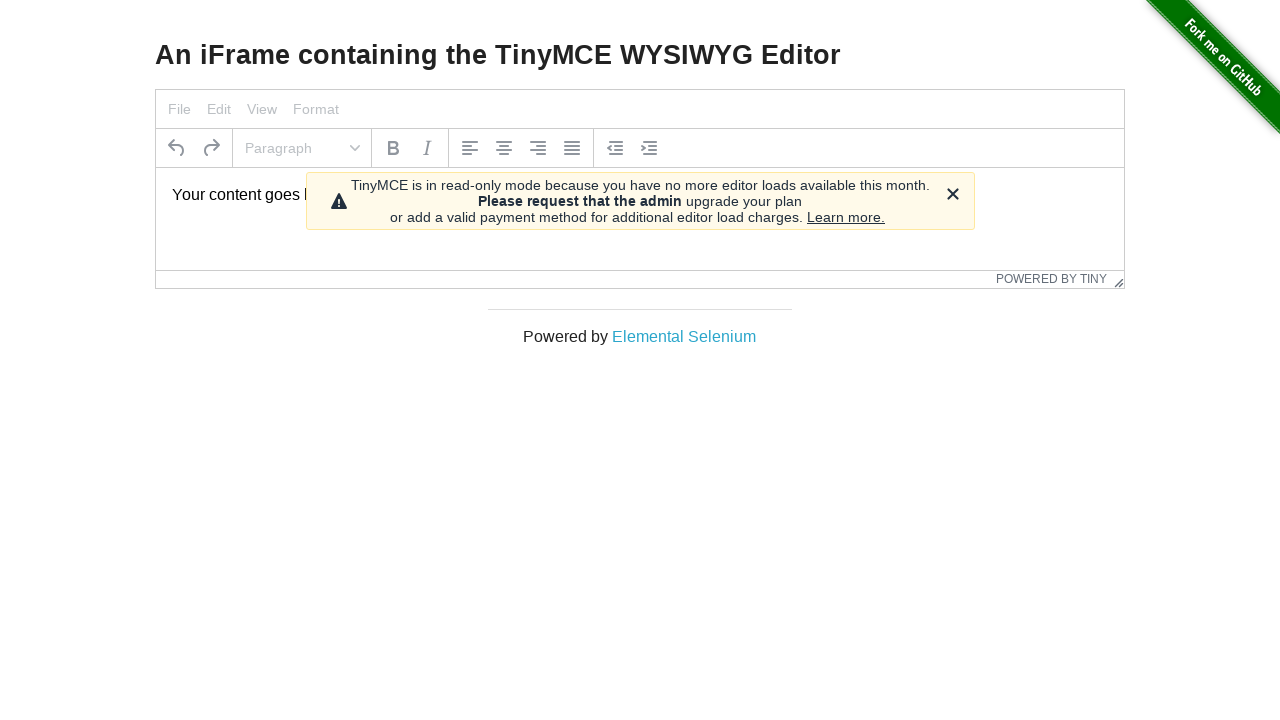

Located paragraph element inside TinyMCE editor
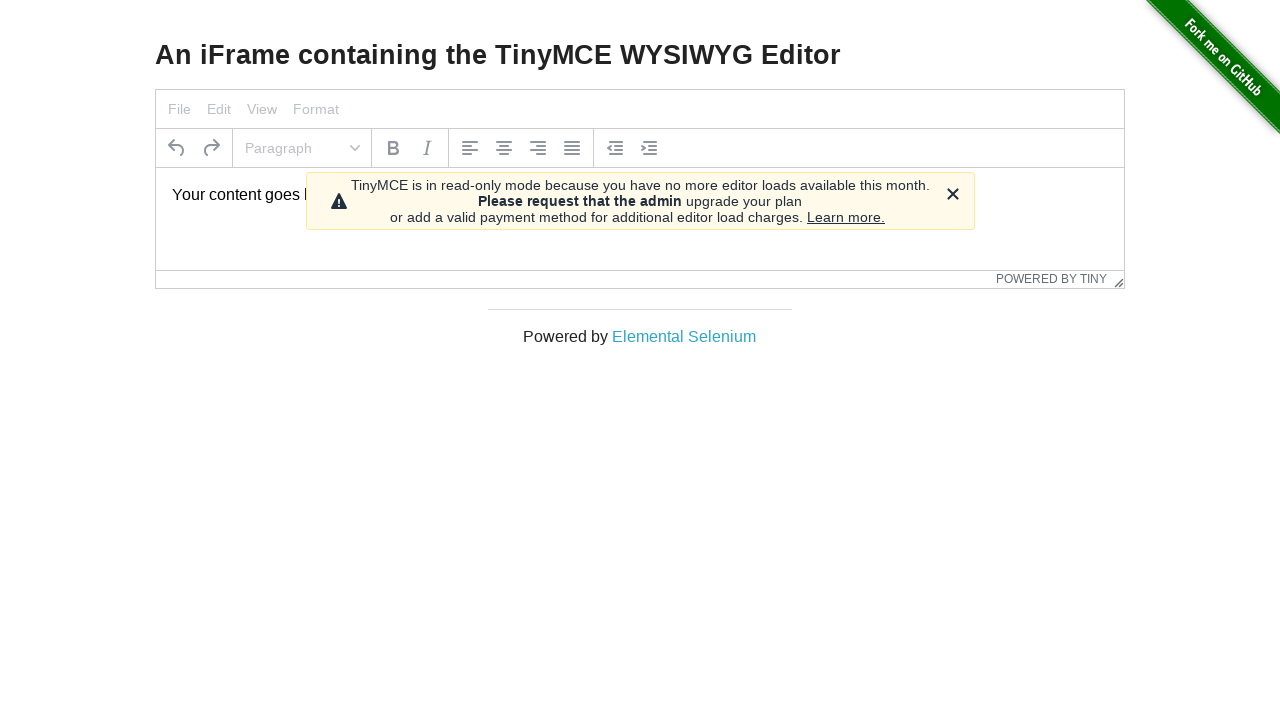

Retrieved paragraph text: 'Your content goes here.'
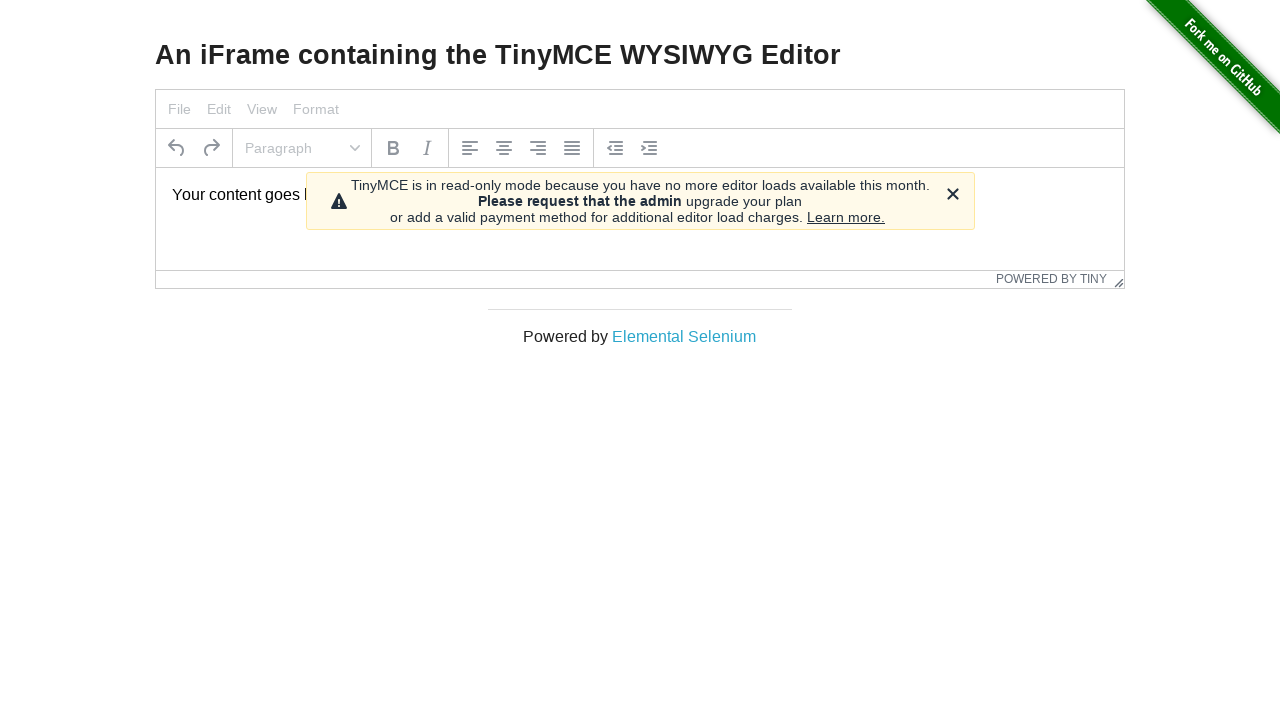

Verified paragraph text matches expected content 'Your content goes here.'
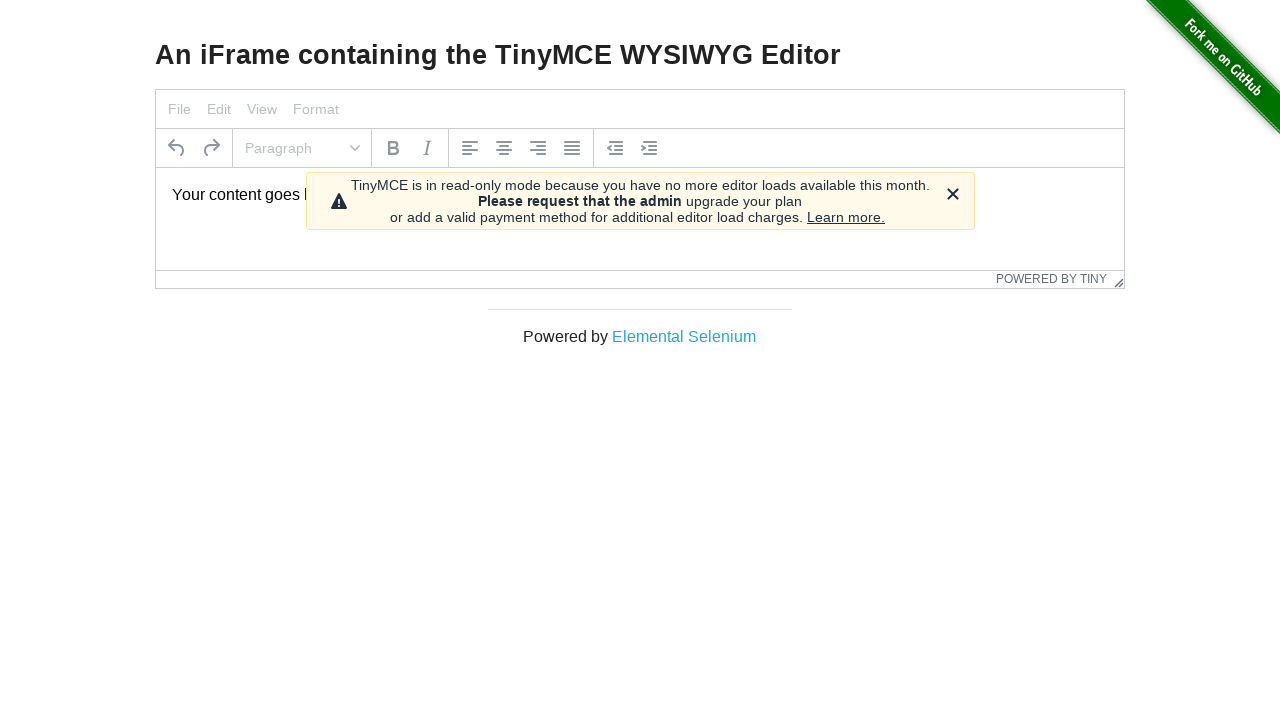

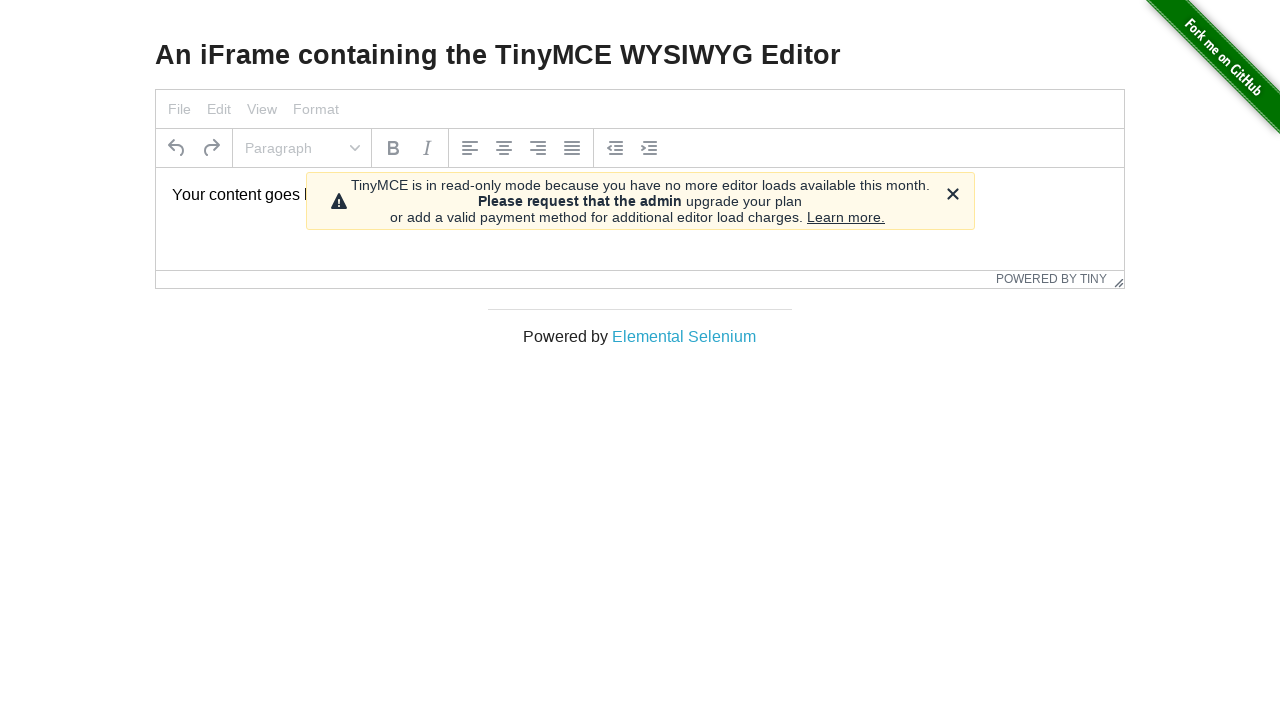